Tests that pressing Escape cancels edits and reverts to original text

Starting URL: https://demo.playwright.dev/todomvc

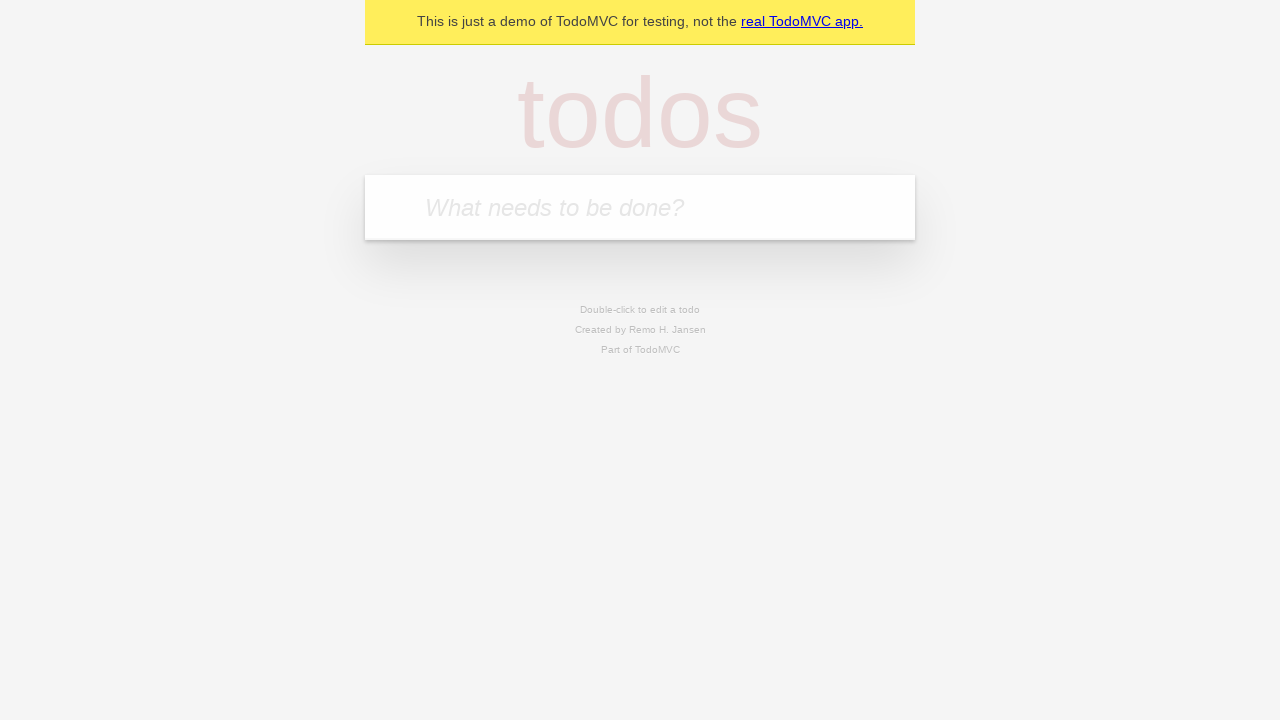

Filled input field with first todo 'buy some cheese' on internal:attr=[placeholder="What needs to be done?"i]
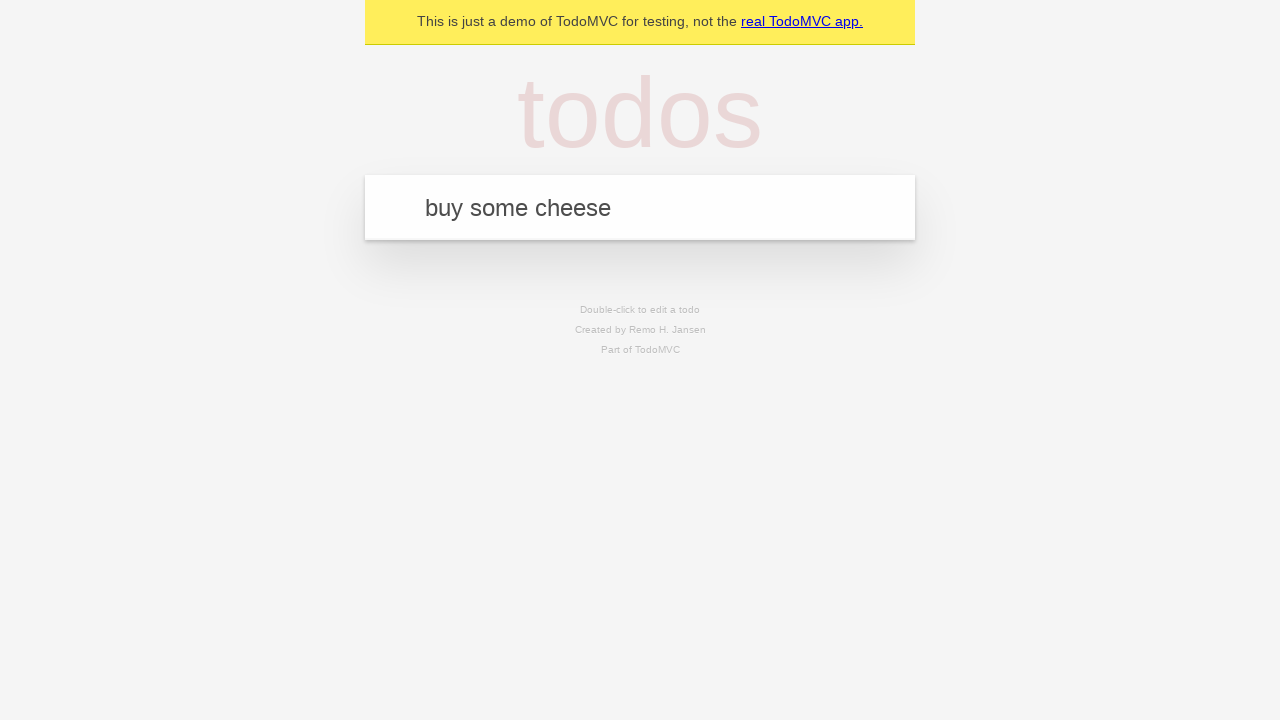

Pressed Enter to create first todo on internal:attr=[placeholder="What needs to be done?"i]
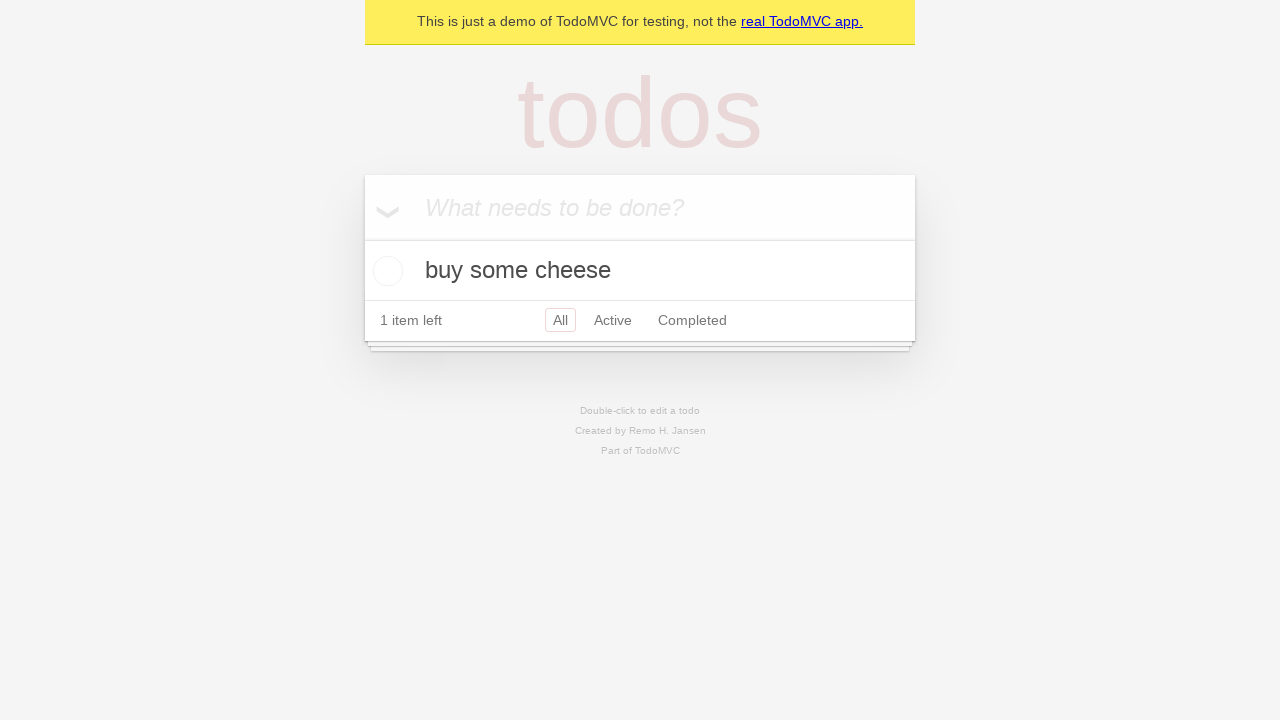

Filled input field with second todo 'feed the cat' on internal:attr=[placeholder="What needs to be done?"i]
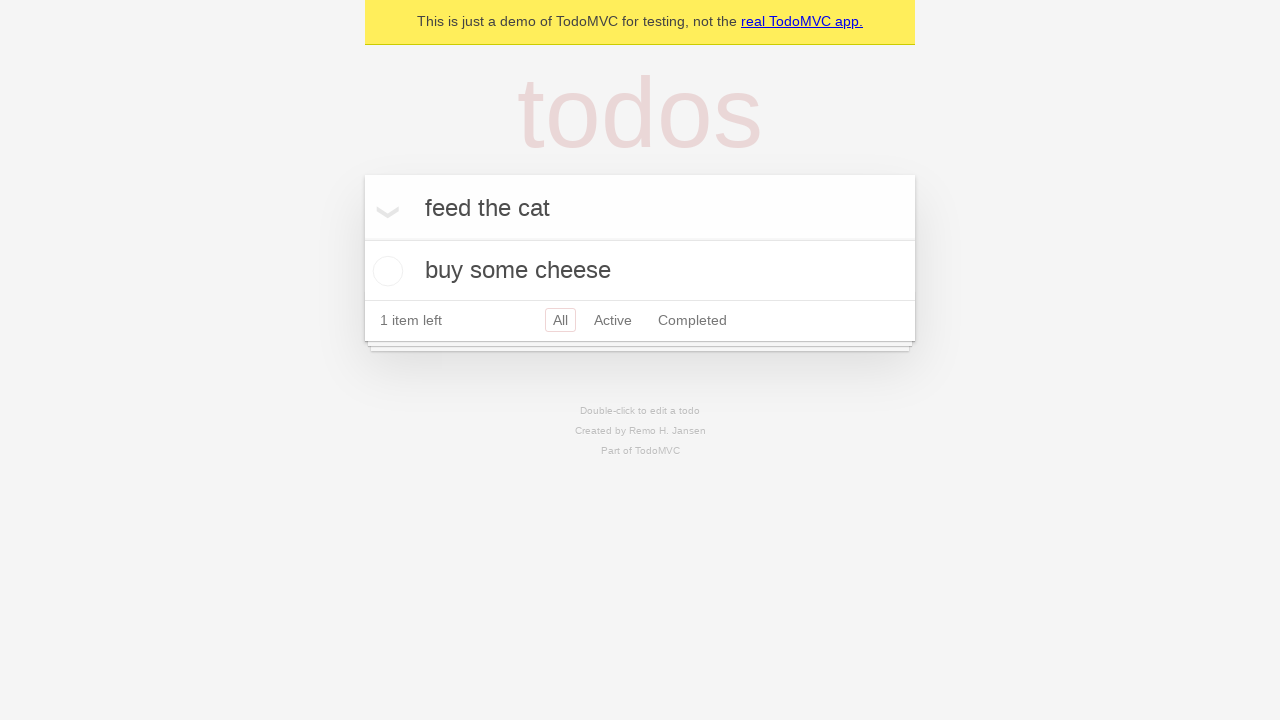

Pressed Enter to create second todo on internal:attr=[placeholder="What needs to be done?"i]
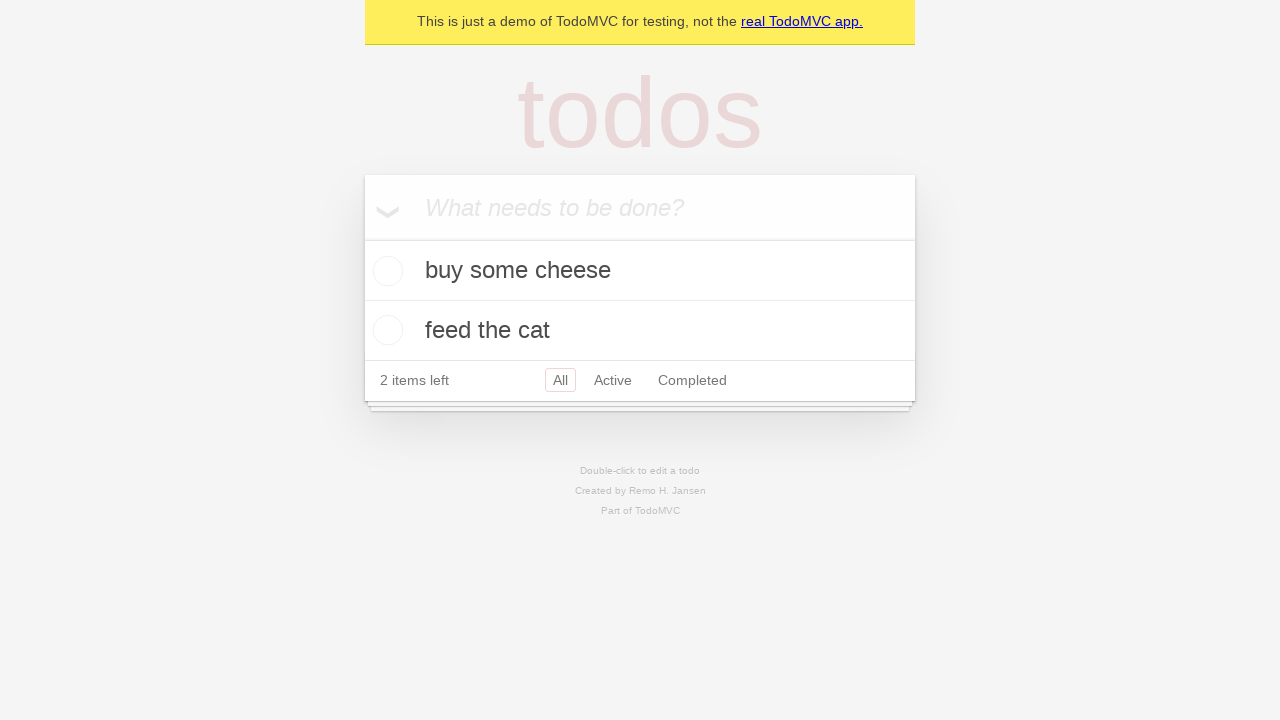

Filled input field with third todo 'book a doctors appointment' on internal:attr=[placeholder="What needs to be done?"i]
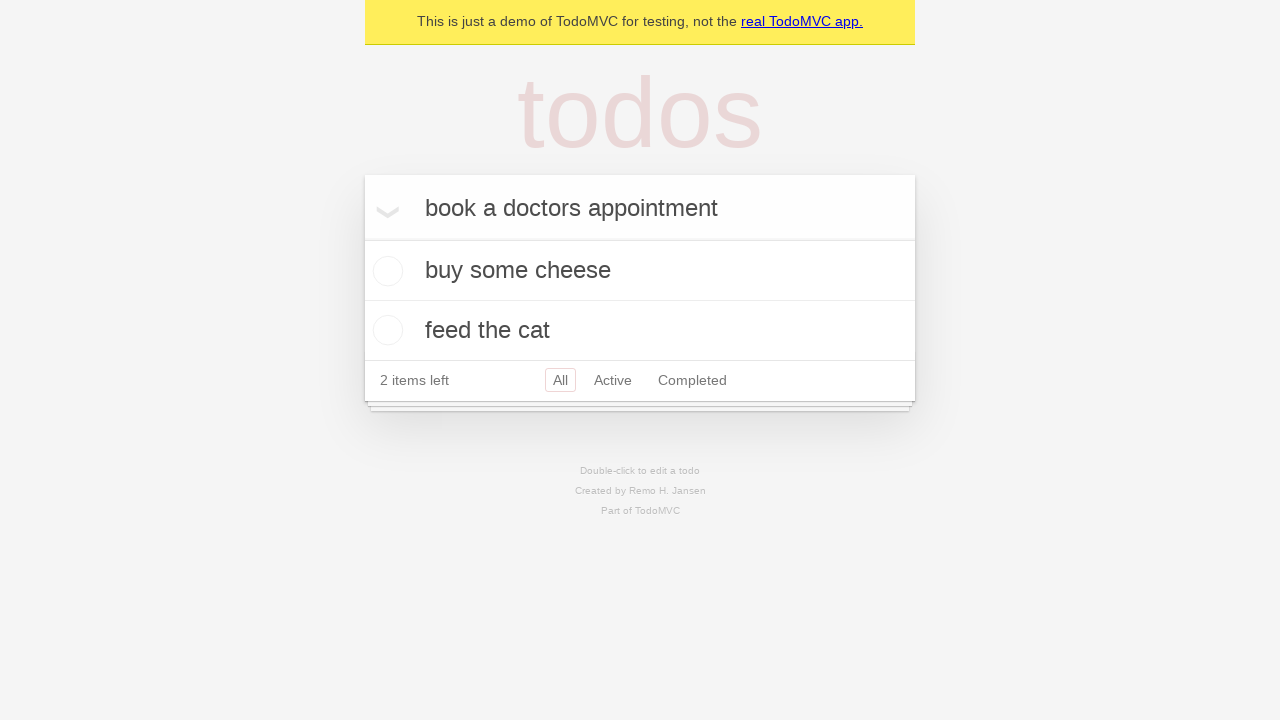

Pressed Enter to create third todo on internal:attr=[placeholder="What needs to be done?"i]
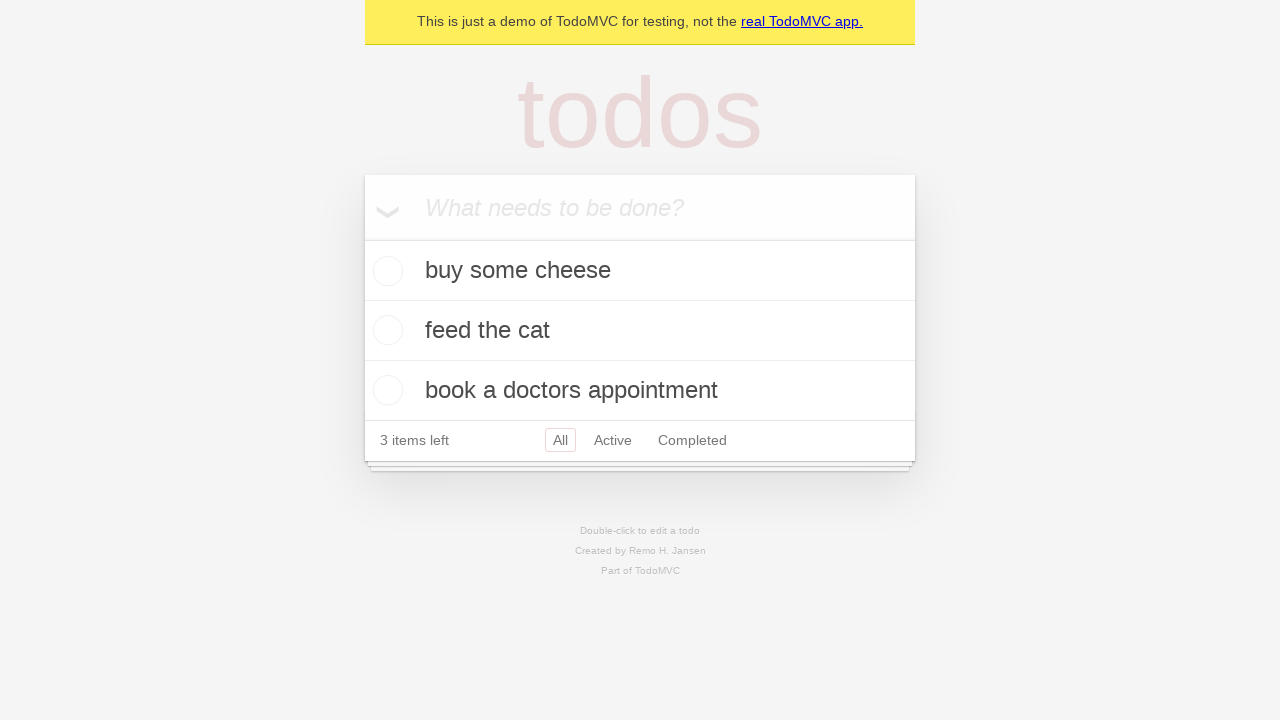

Double-clicked second todo to enter edit mode at (640, 331) on internal:testid=[data-testid="todo-item"s] >> nth=1
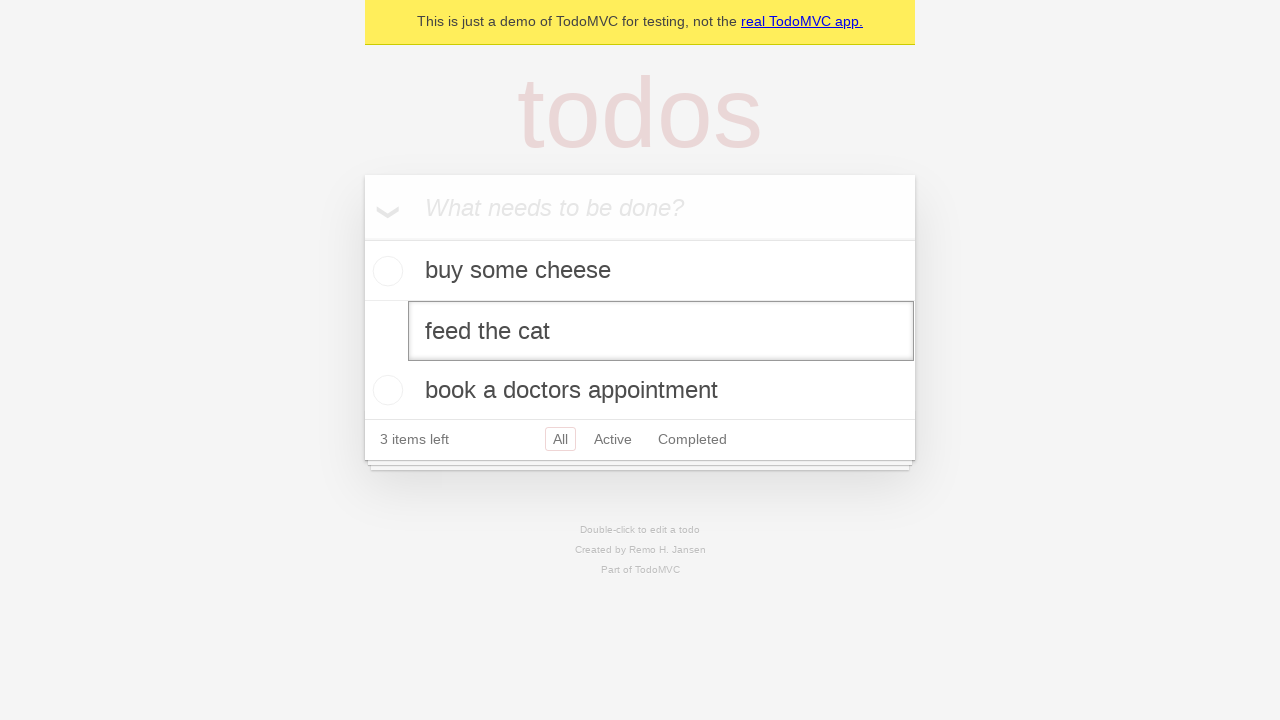

Filled edit textbox with new text 'buy some sausages' on internal:testid=[data-testid="todo-item"s] >> nth=1 >> internal:role=textbox[nam
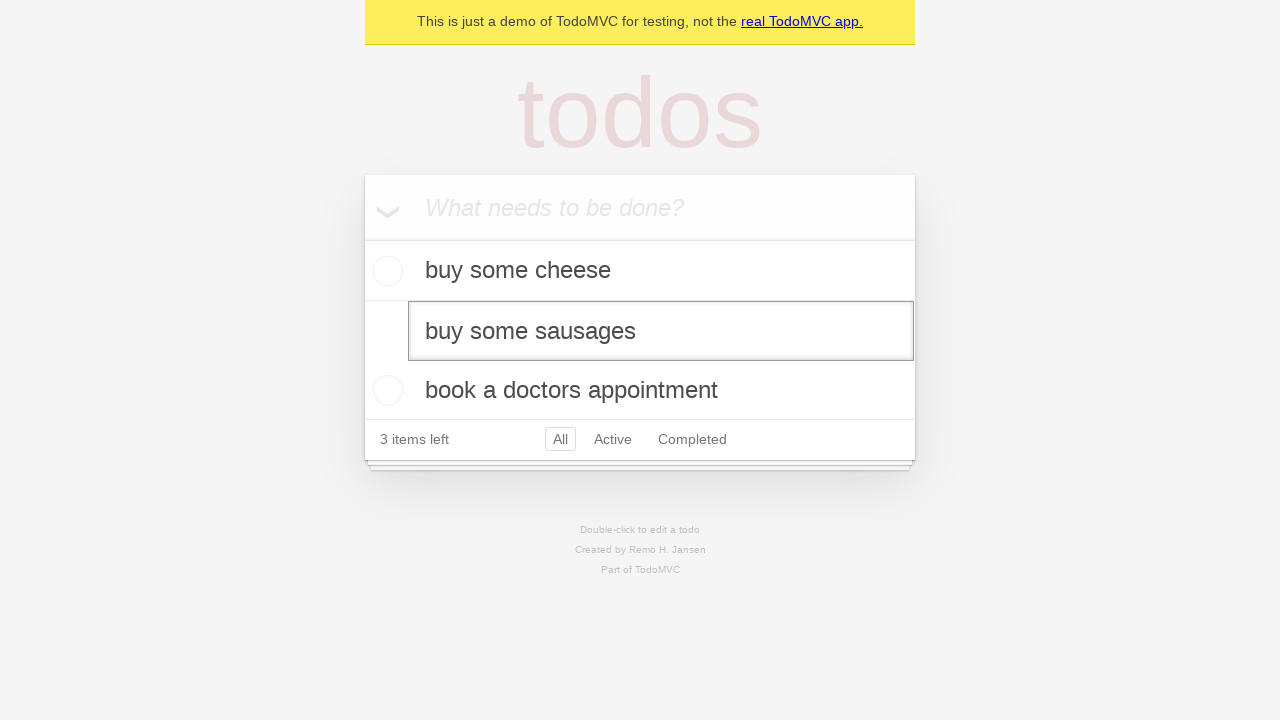

Pressed Escape to cancel edit and revert to original text on internal:testid=[data-testid="todo-item"s] >> nth=1 >> internal:role=textbox[nam
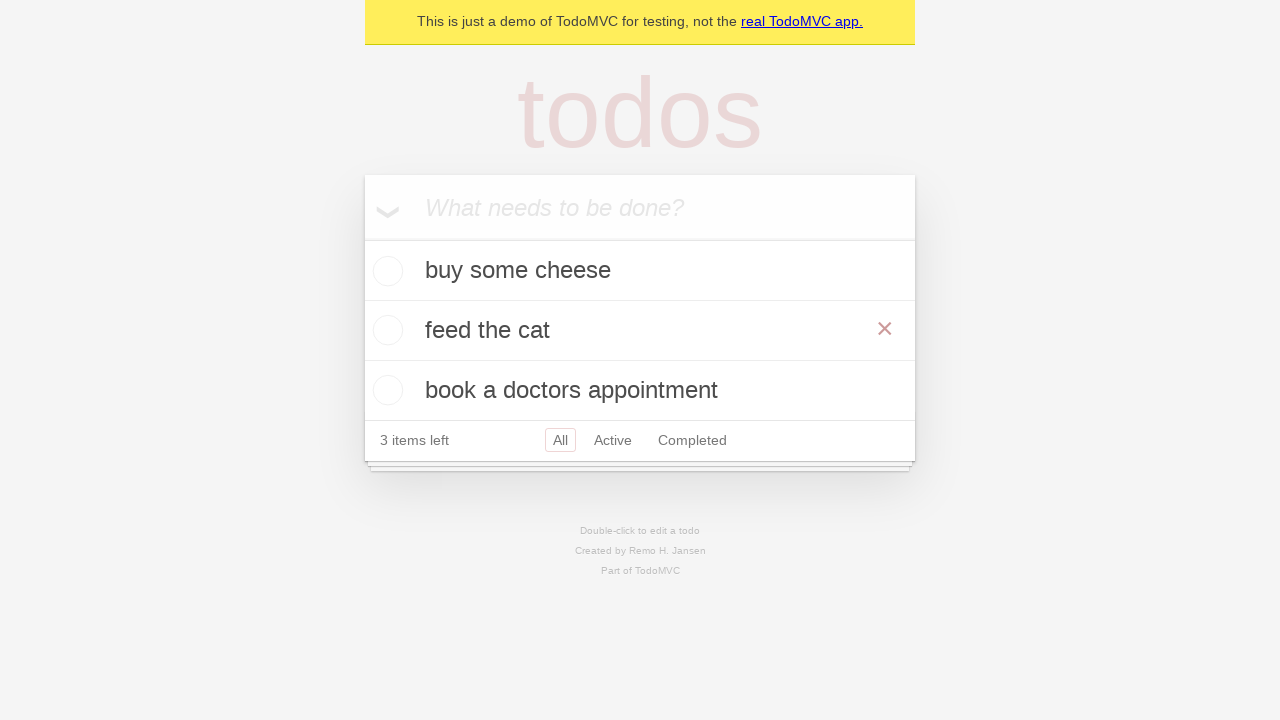

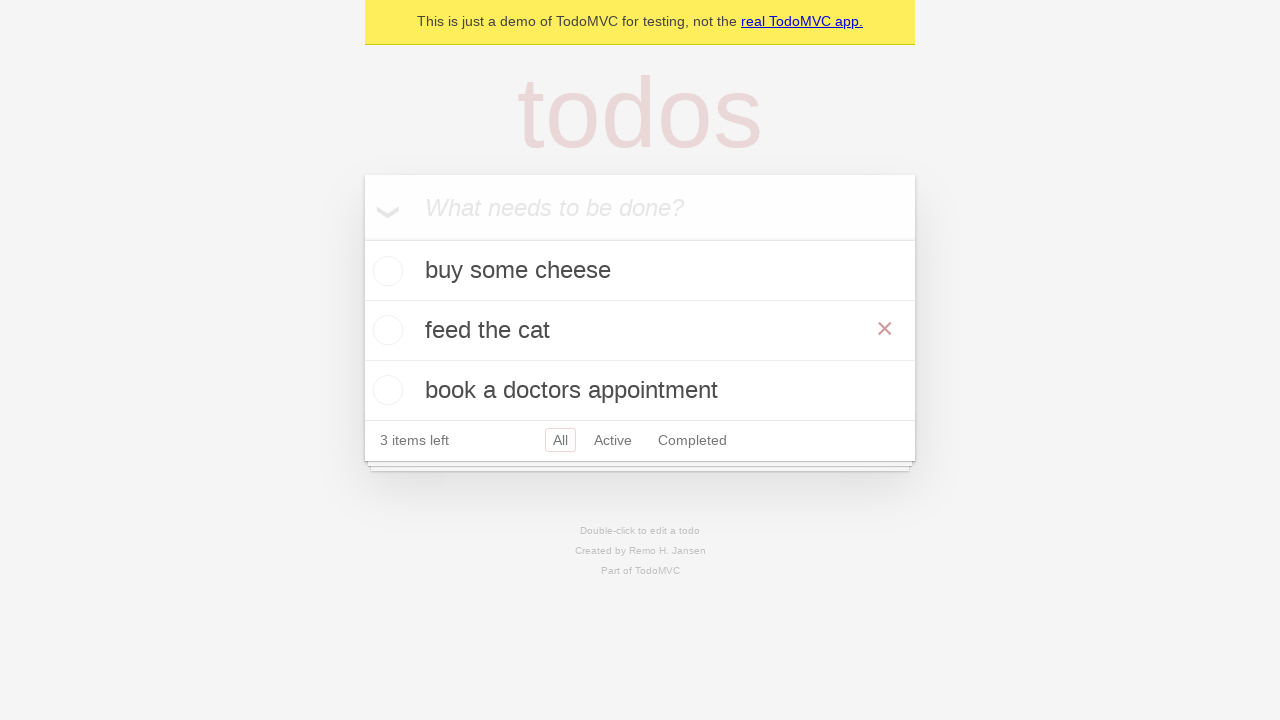